Navigates to the Rahul Shetty Academy homepage and verifies the page loads successfully

Starting URL: https://rahulshettyacademy.com

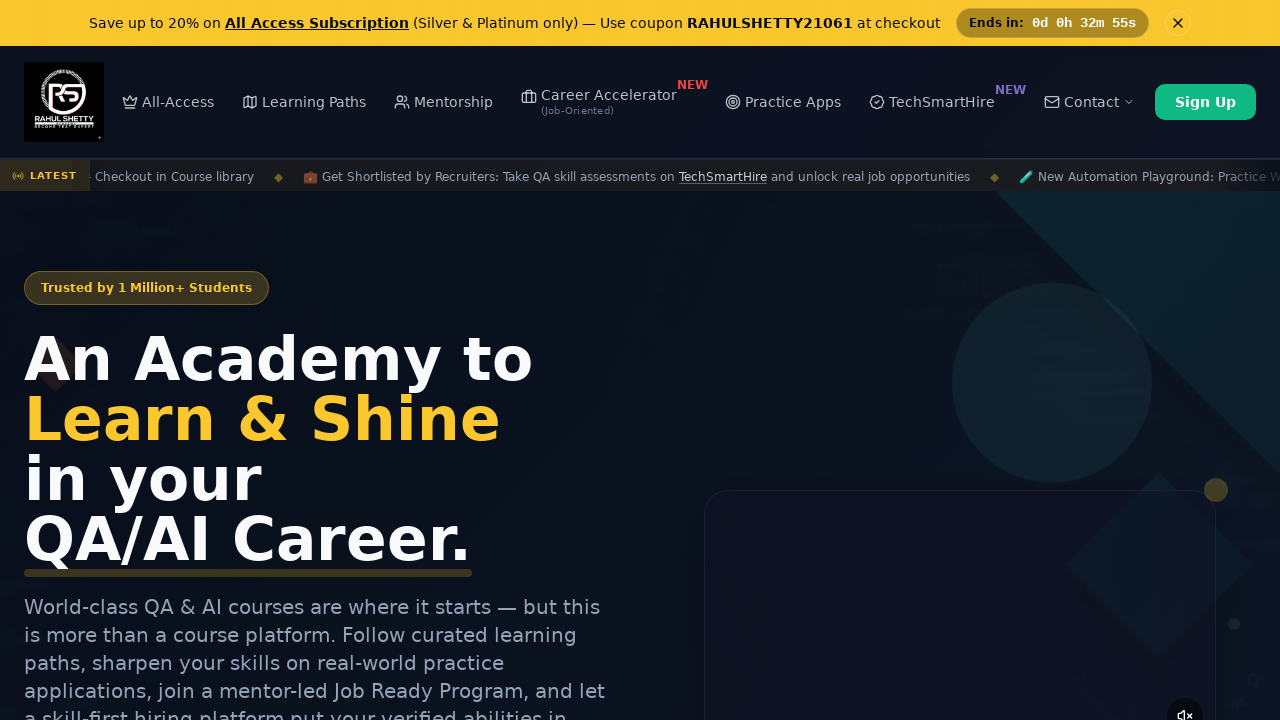

Page DOM content loaded successfully
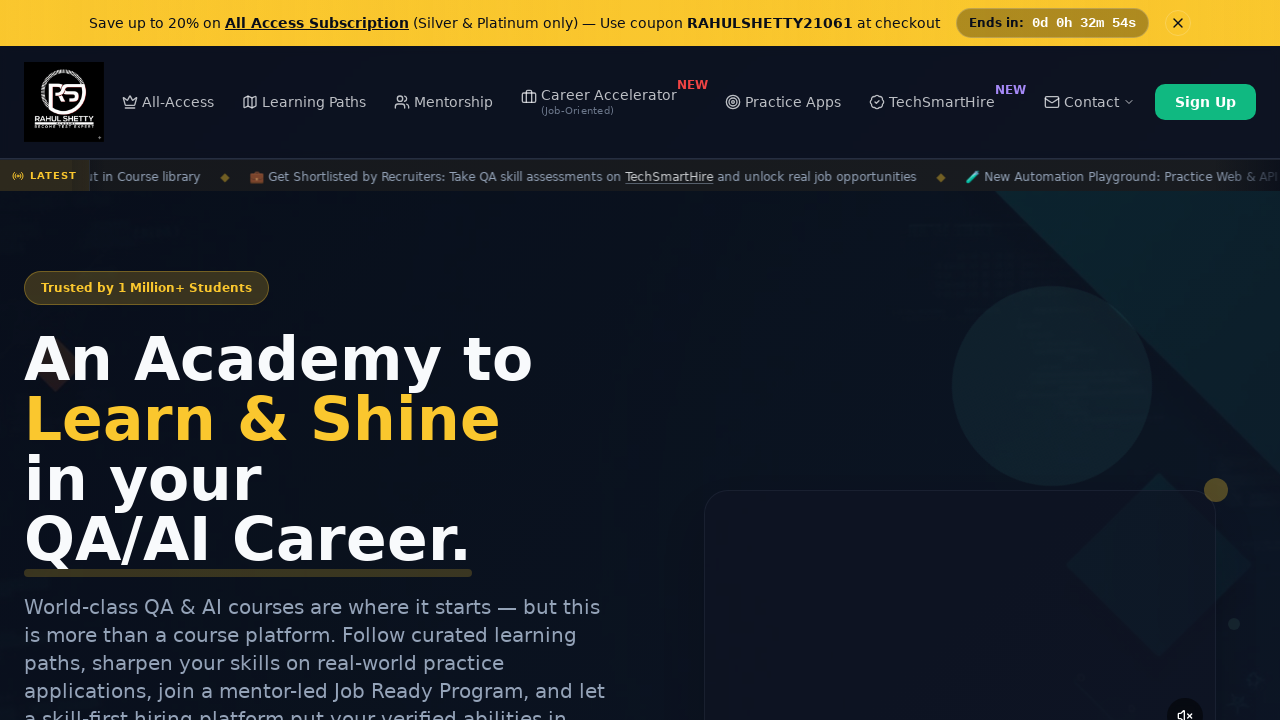

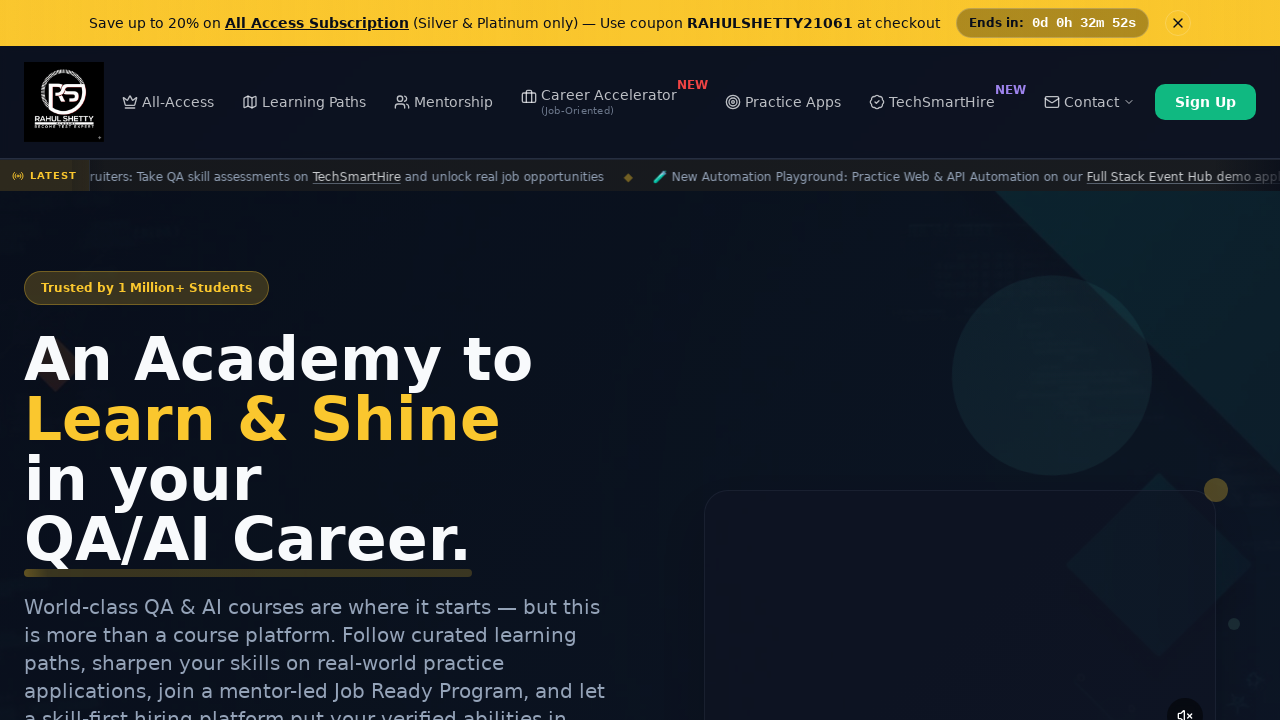